Solves a math problem by extracting two numbers from the page, calculating their sum, selecting the result from a dropdown menu, and submitting the form

Starting URL: http://suninjuly.github.io/selects1.html

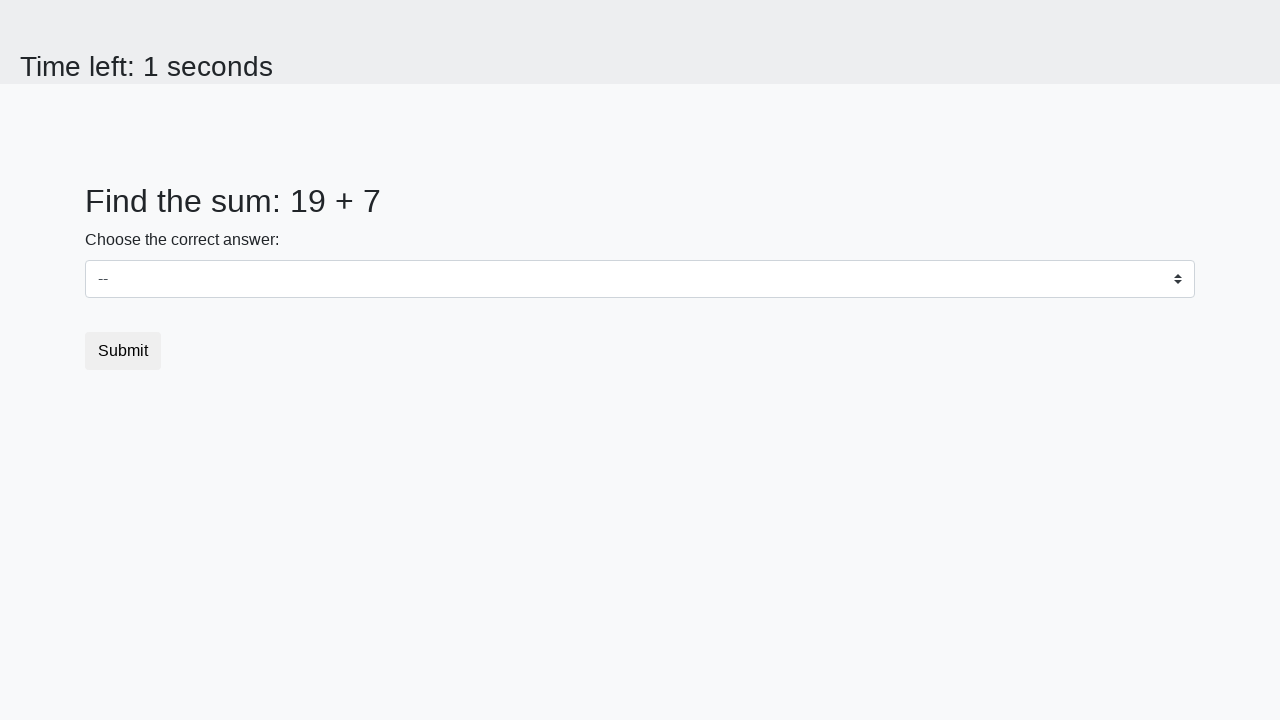

Extracted first number from the page
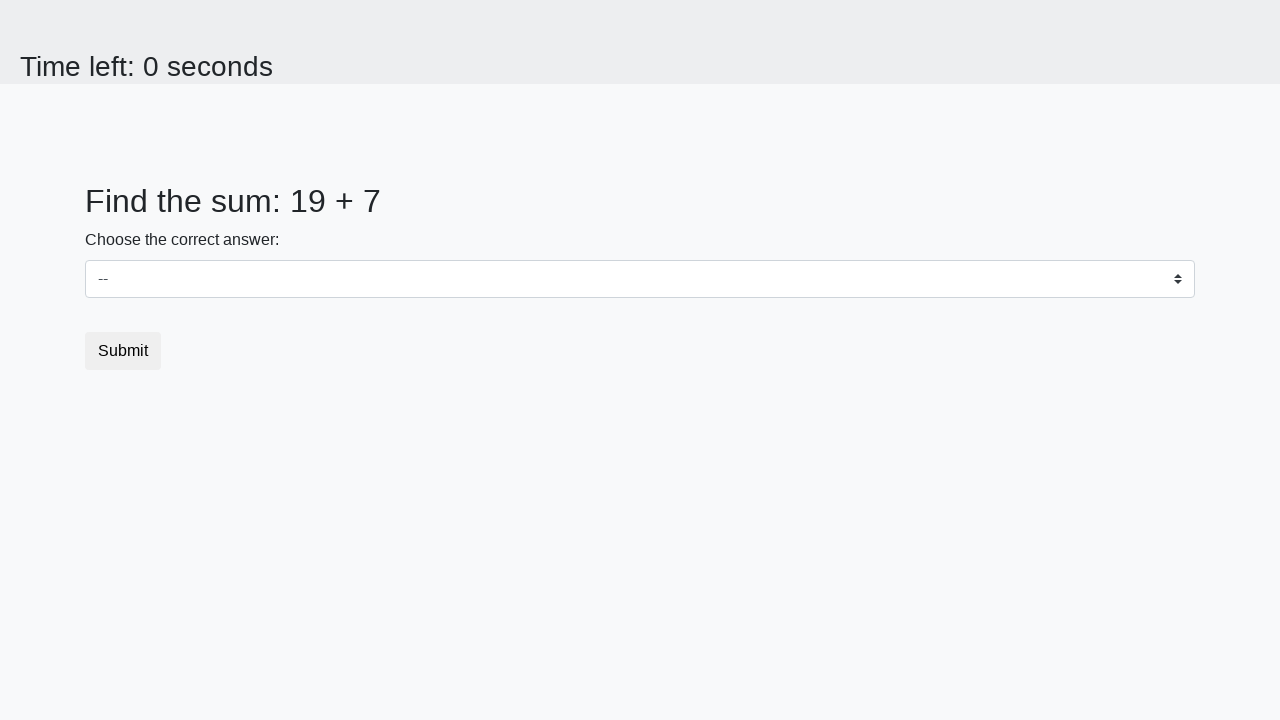

Extracted second number from the page
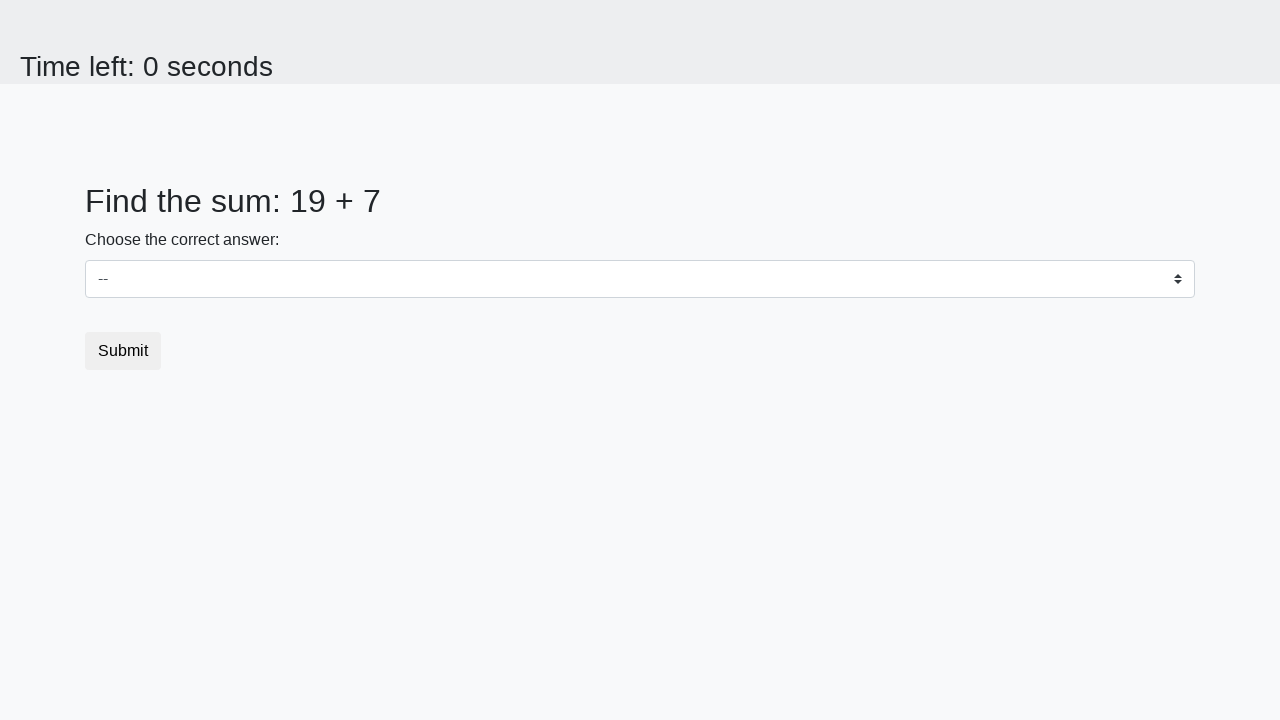

Calculated sum of 19 + 7 = 26
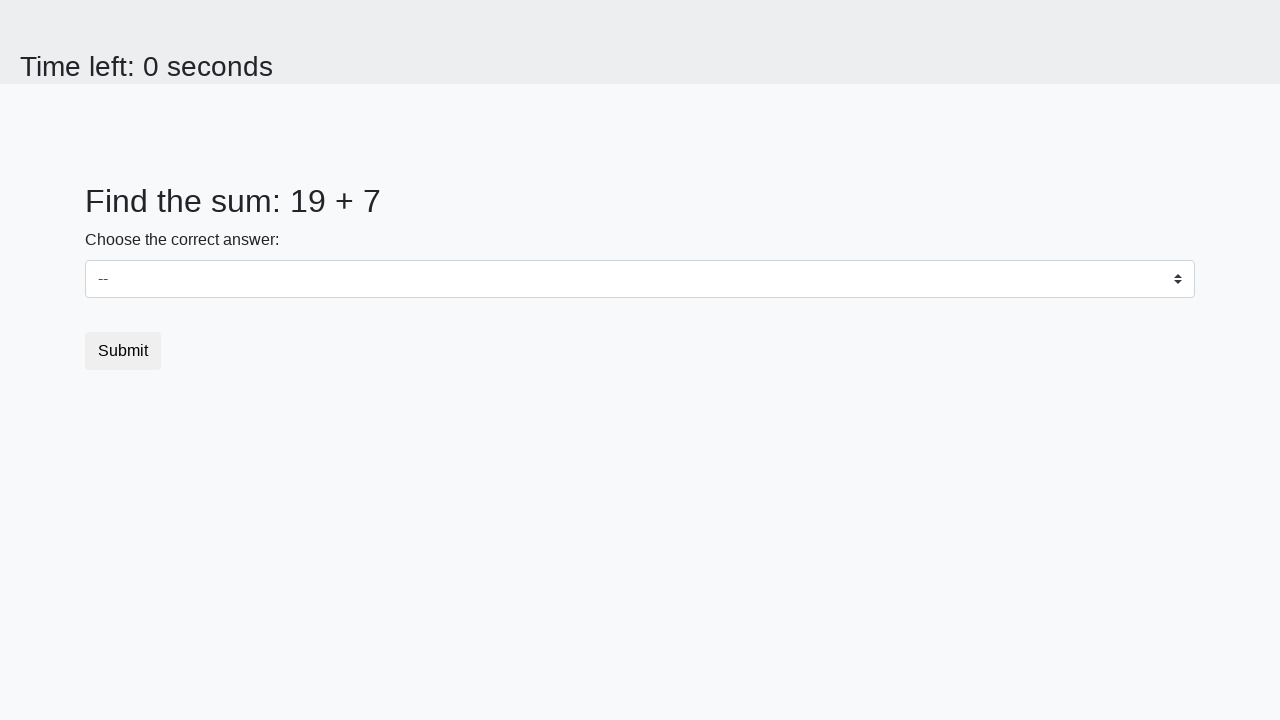

Selected 26 from the dropdown menu on #dropdown
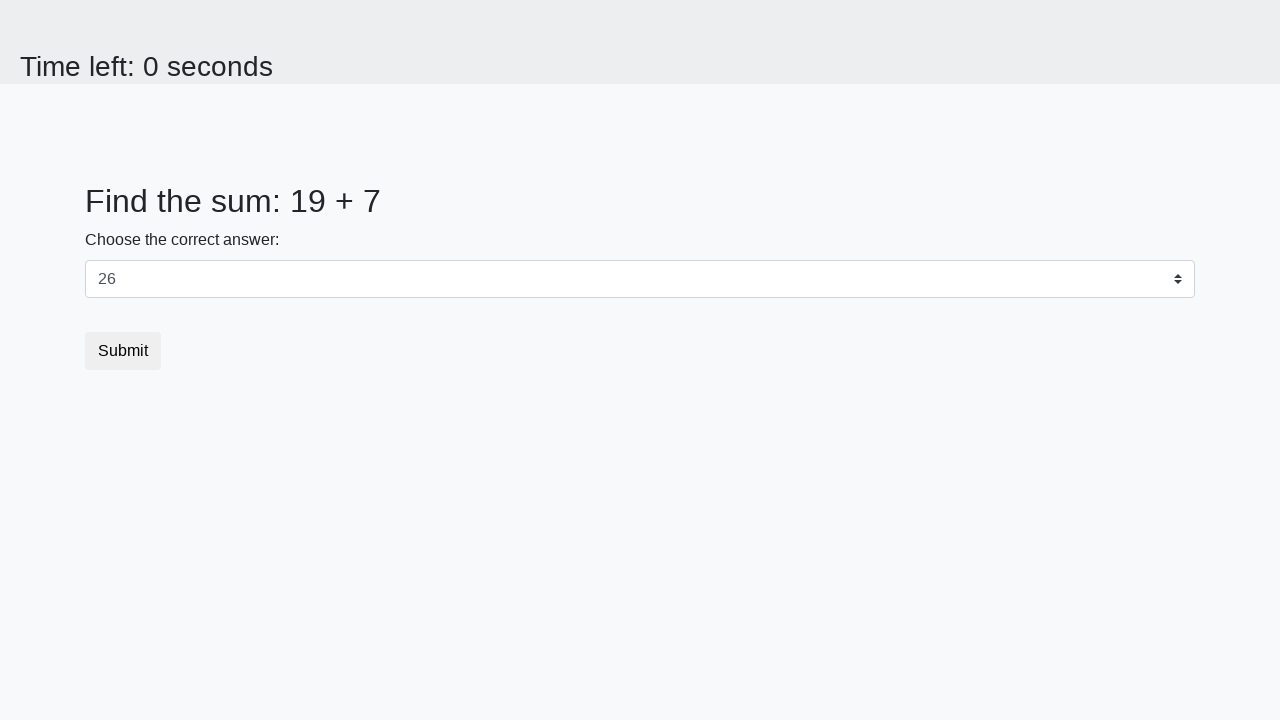

Clicked submit button to submit the form at (123, 351) on button[type="submit"]
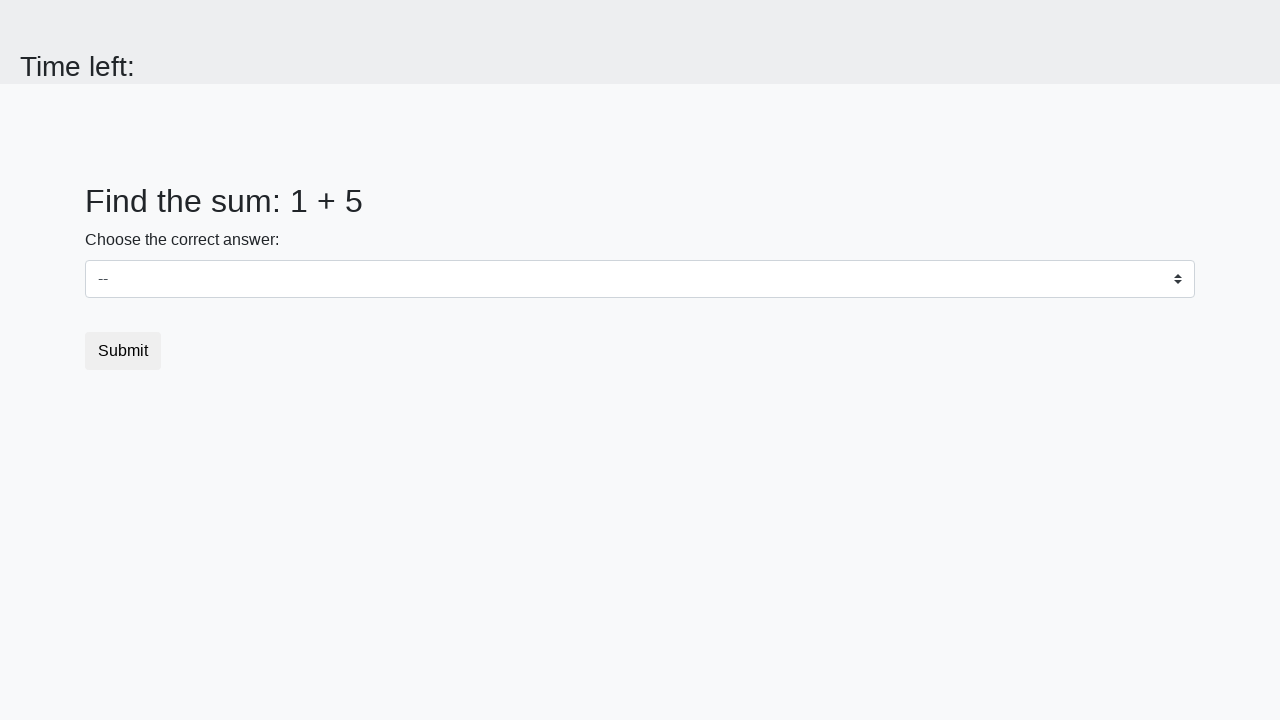

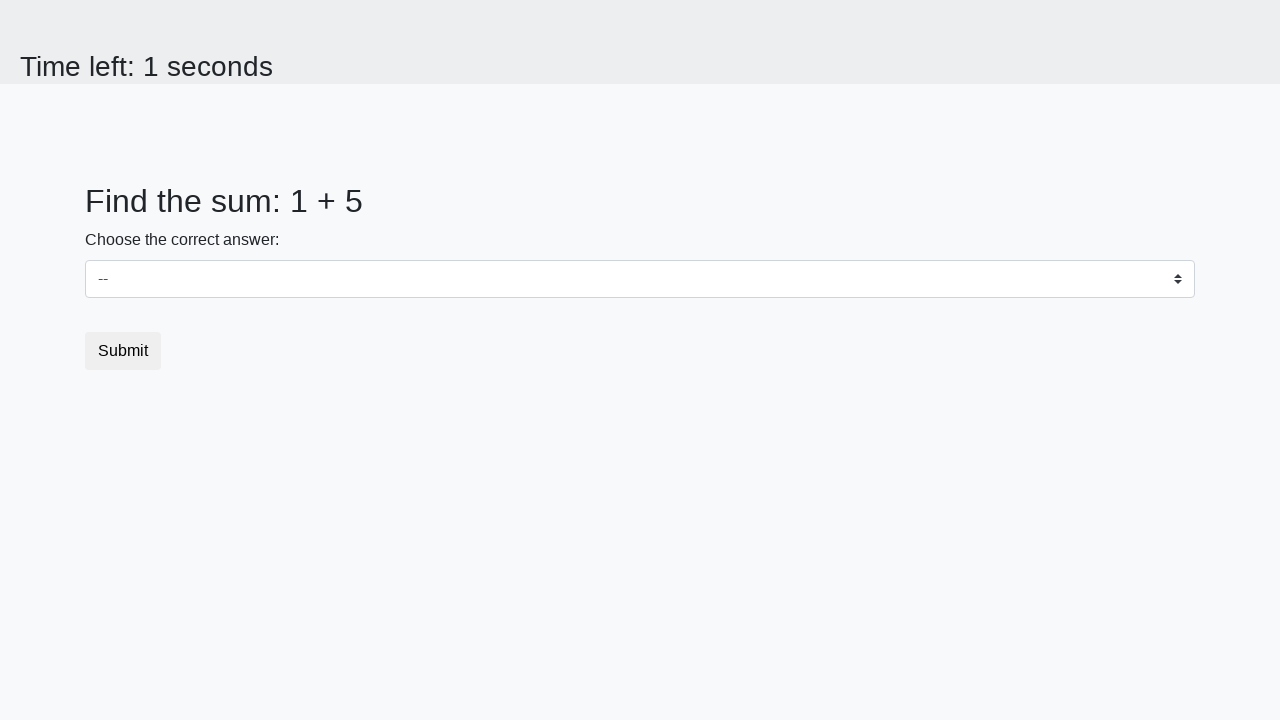